Tests an e-commerce site by adding multiple items to cart, proceeding to checkout, and applying a promo code

Starting URL: https://rahulshettyacademy.com/seleniumPractise/#/

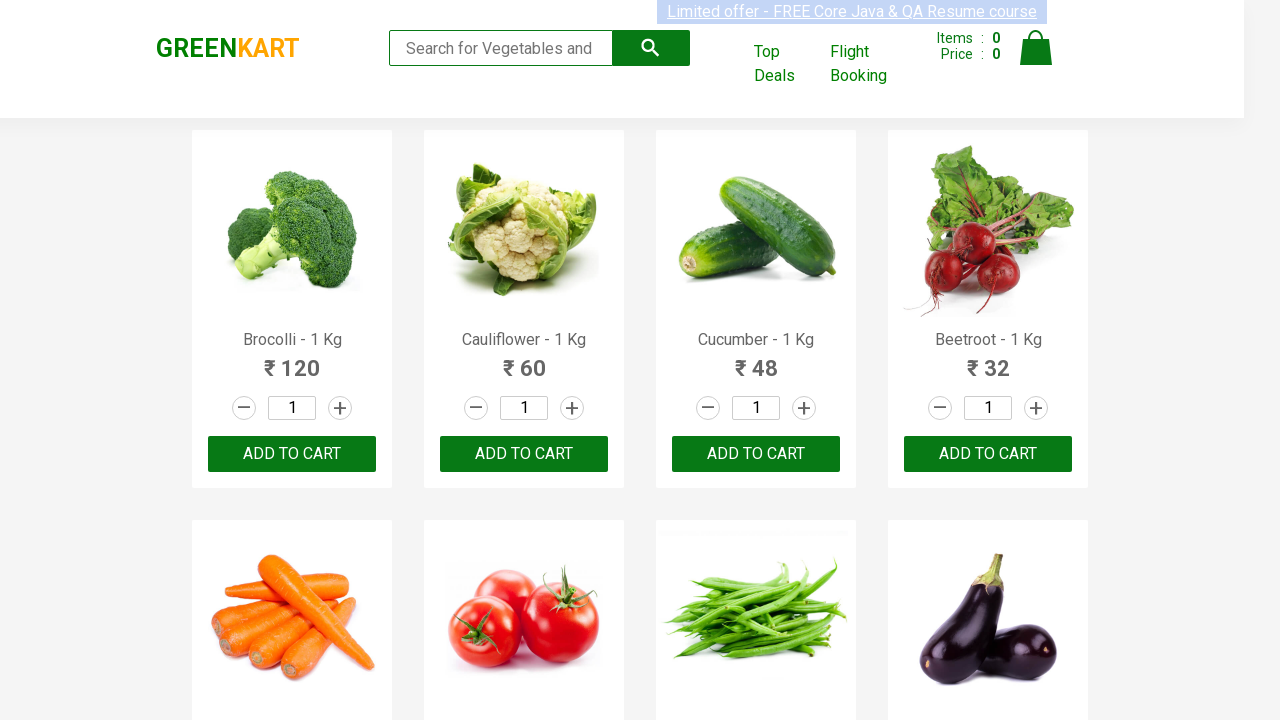

Retrieved all product elements from page
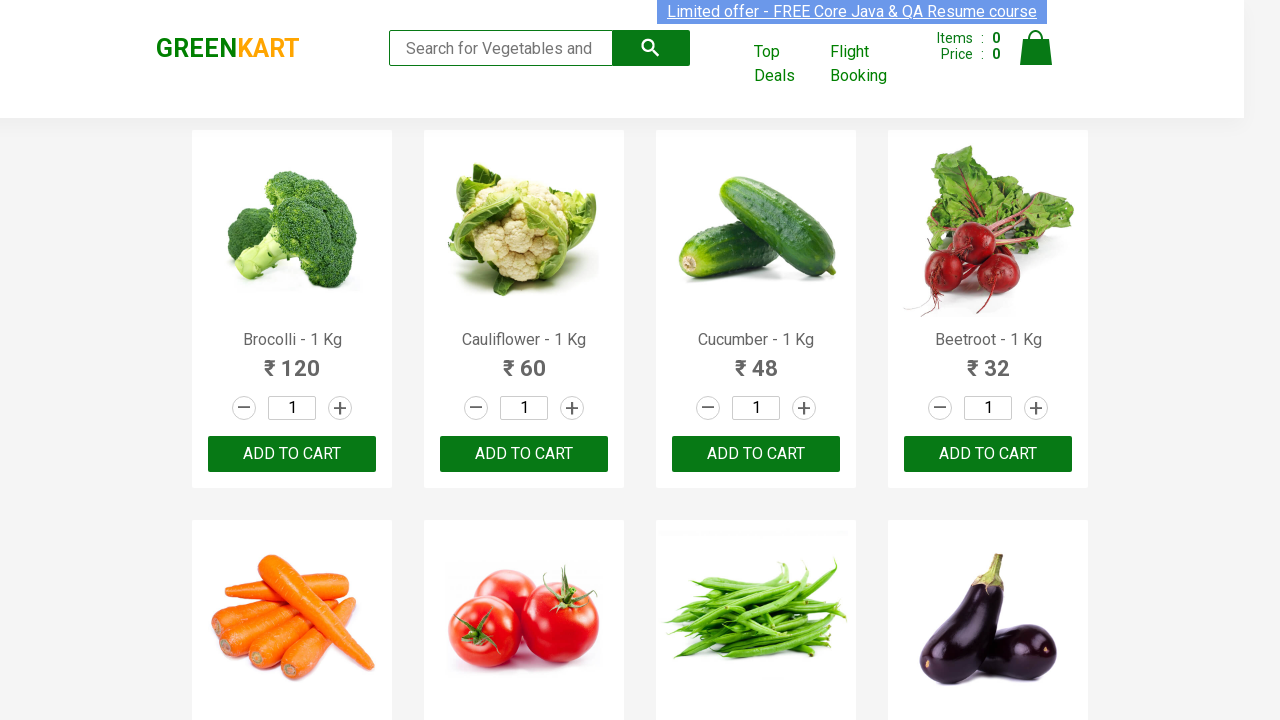

Added 'Brocolli' to cart at (292, 454) on xpath=//div[@class='product-action']/button[1] >> nth=0
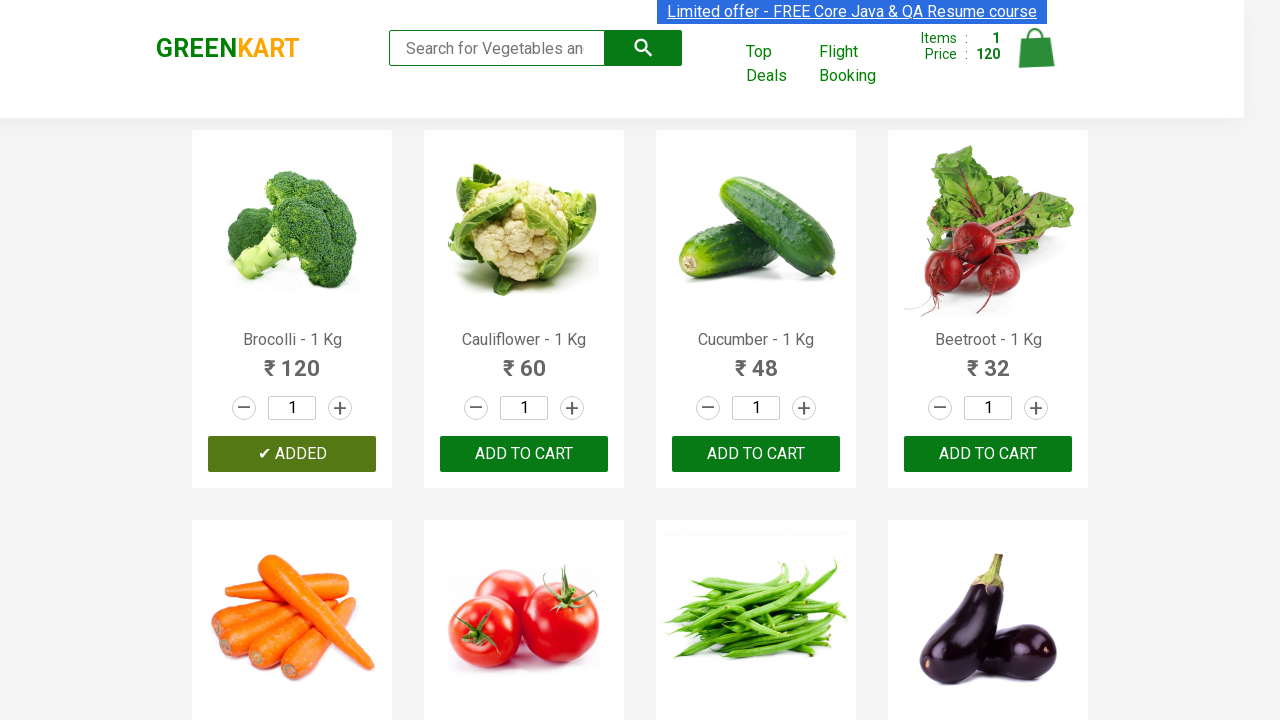

Added 'Cucumber' to cart at (756, 454) on xpath=//div[@class='product-action']/button[1] >> nth=2
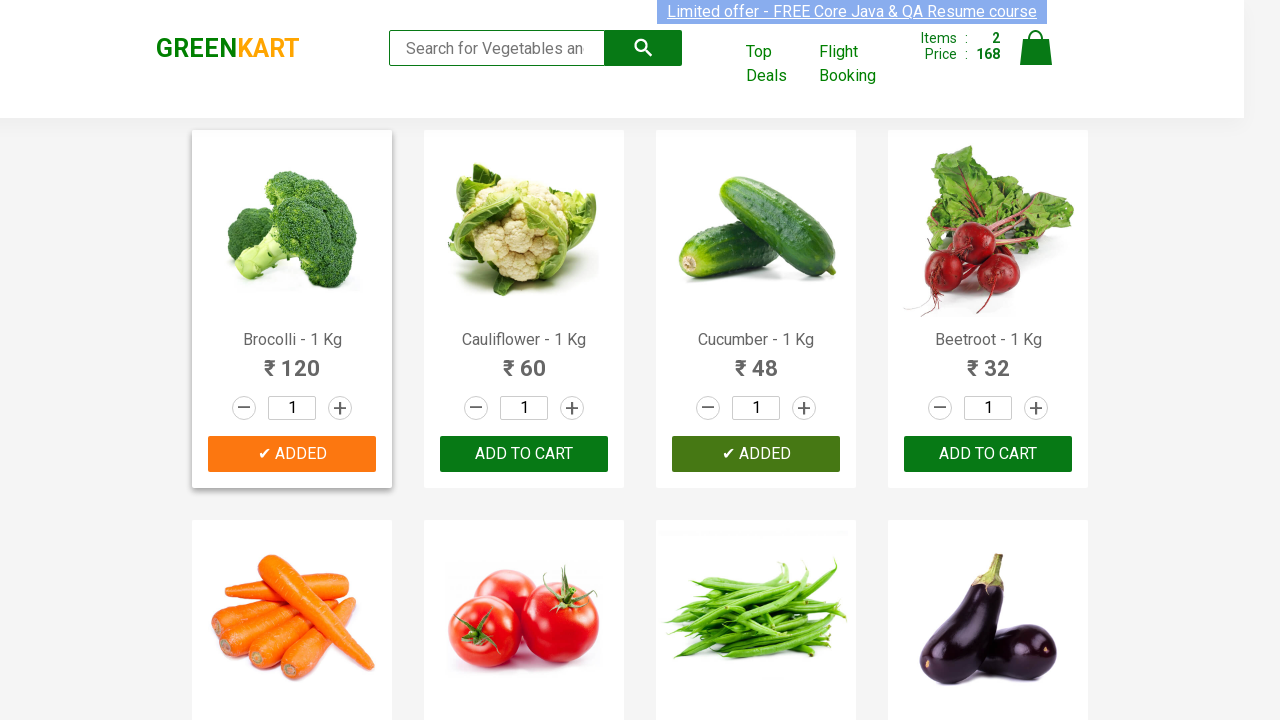

Added 'Tomato' to cart at (524, 360) on xpath=//div[@class='product-action']/button[1] >> nth=5
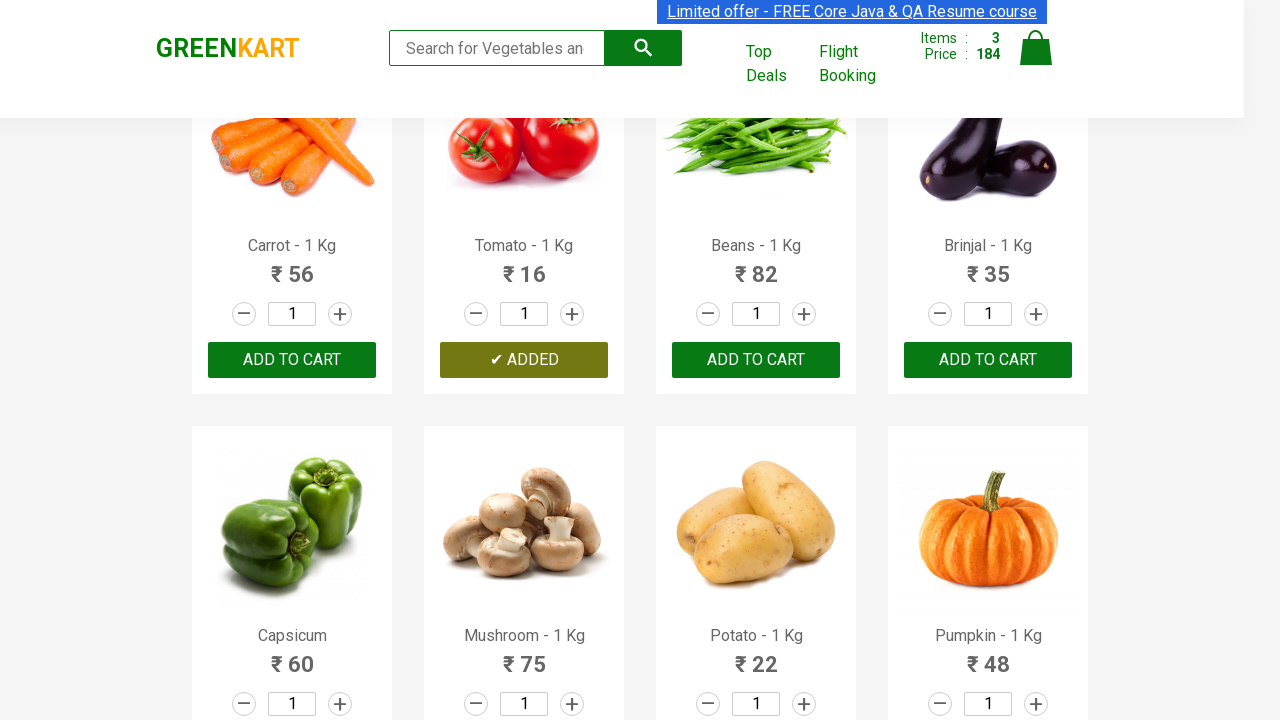

Added 'Potato' to cart at (756, 360) on xpath=//div[@class='product-action']/button[1] >> nth=10
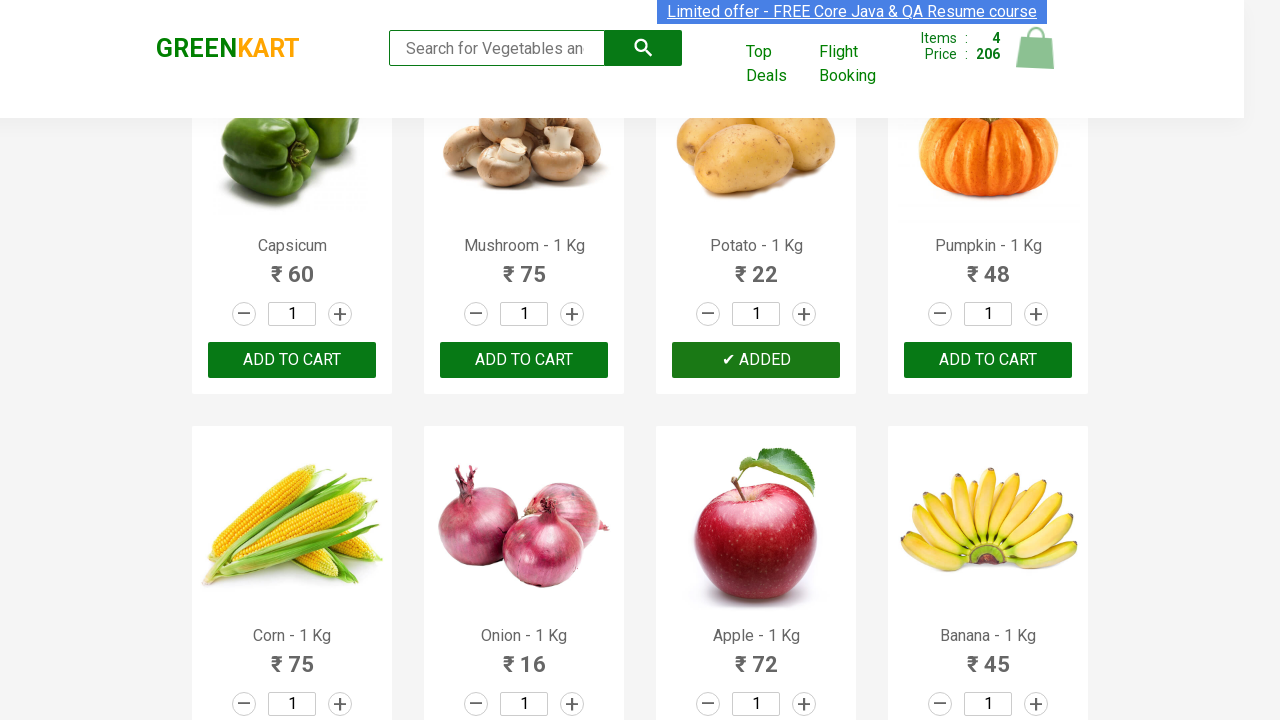

Added 'Mango' to cart at (524, 360) on xpath=//div[@class='product-action']/button[1] >> nth=17
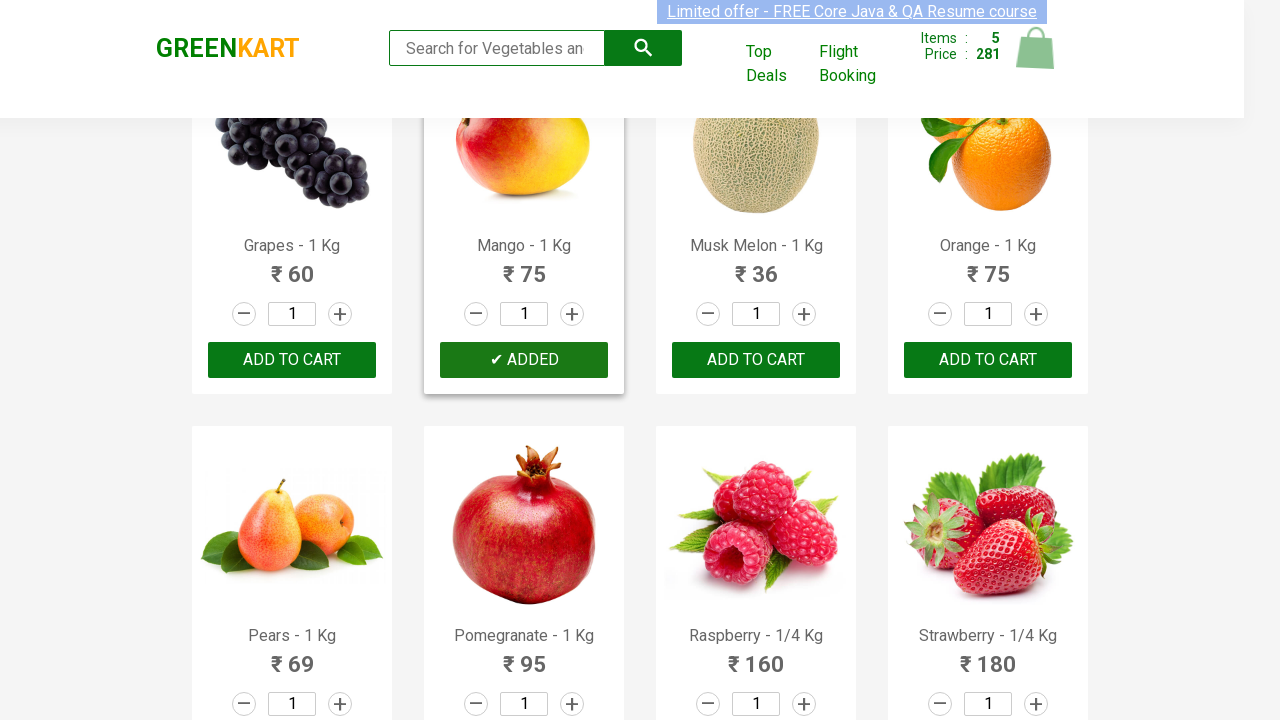

Clicked cart icon to view cart at (1036, 48) on img[alt='Cart']
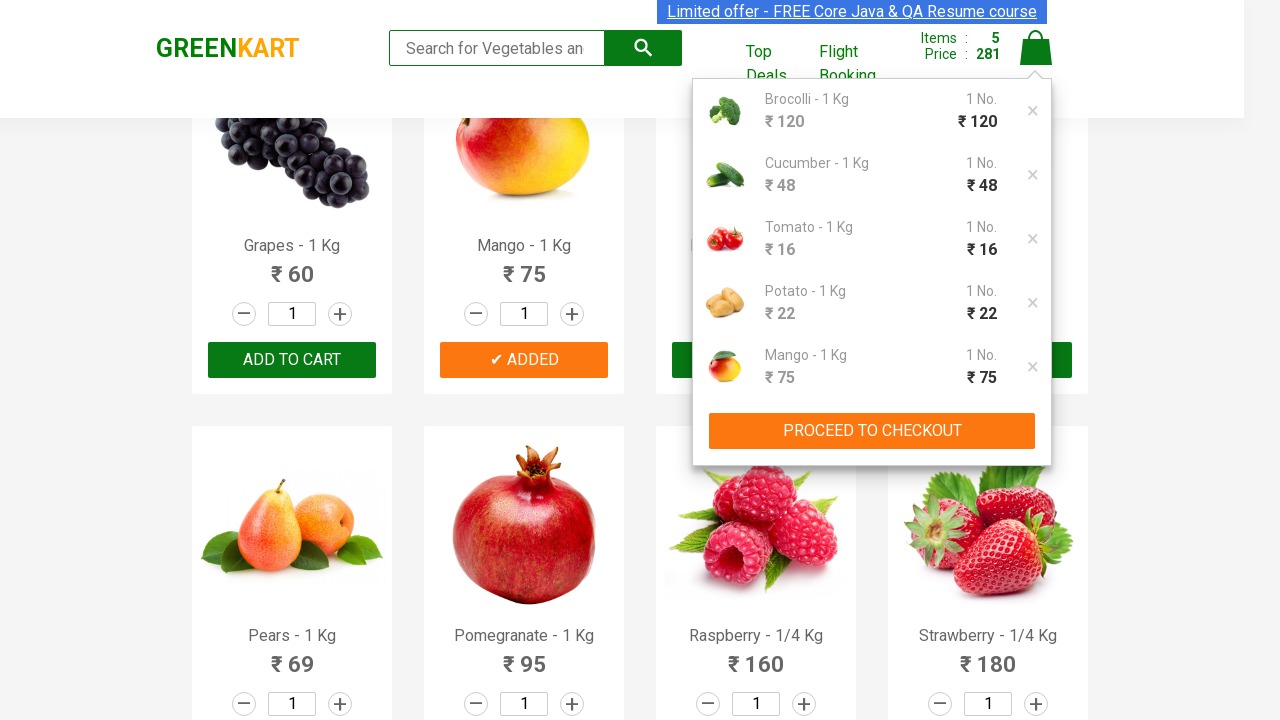

Clicked 'PROCEED TO CHECKOUT' button at (872, 431) on xpath=//button[contains(text(),'PROCEED TO CHECKOUT')]
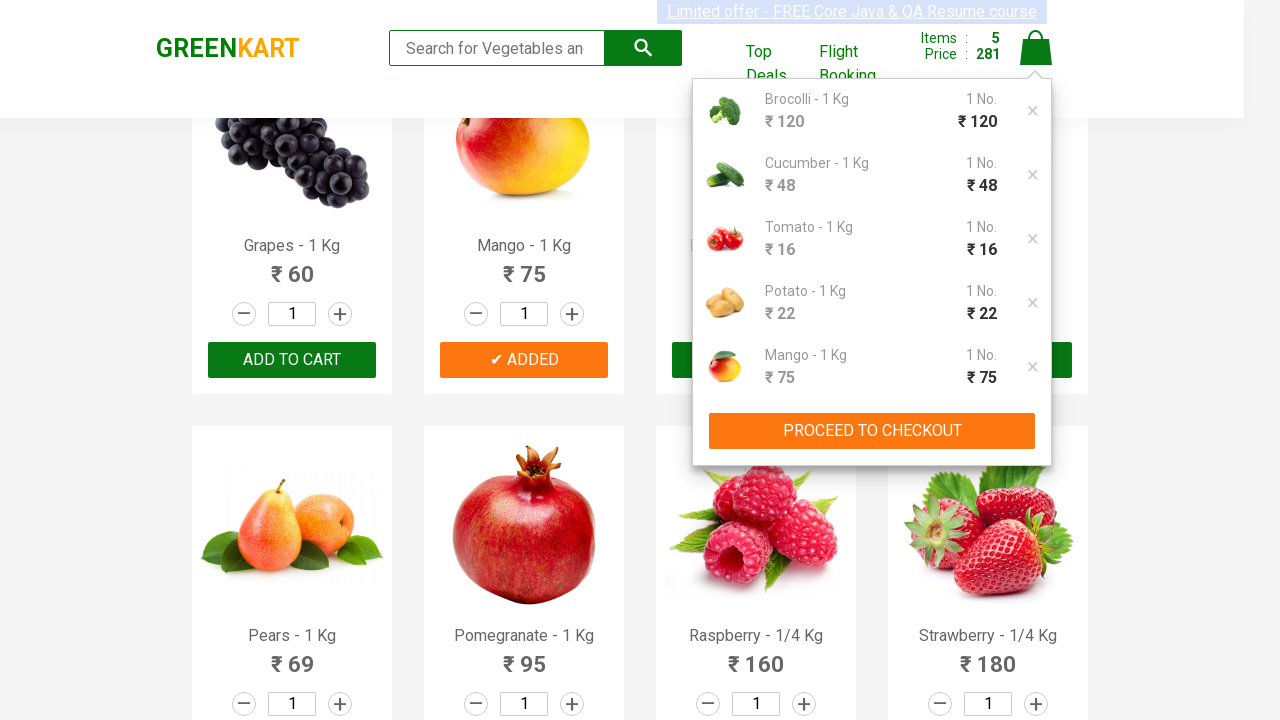

Entered promo code 'rahulshettyacademy' on .promoCode
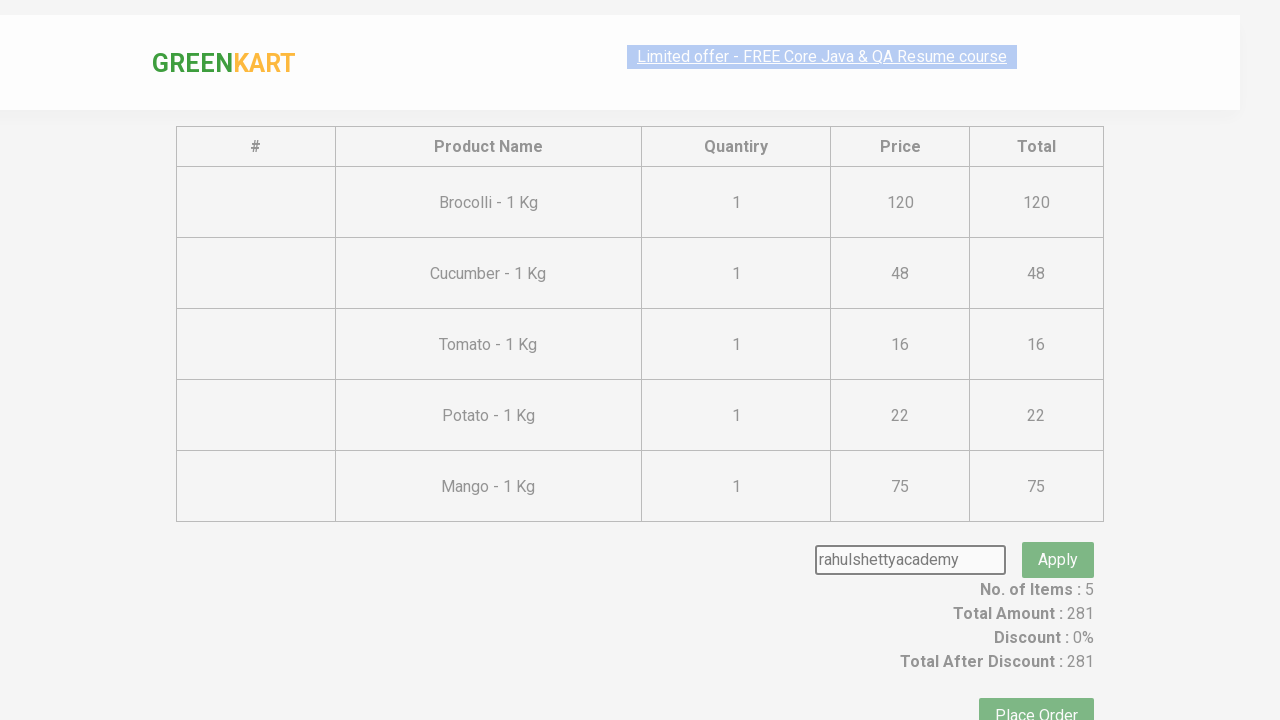

Clicked promo button to apply code at (1058, 543) on button.promoBtn
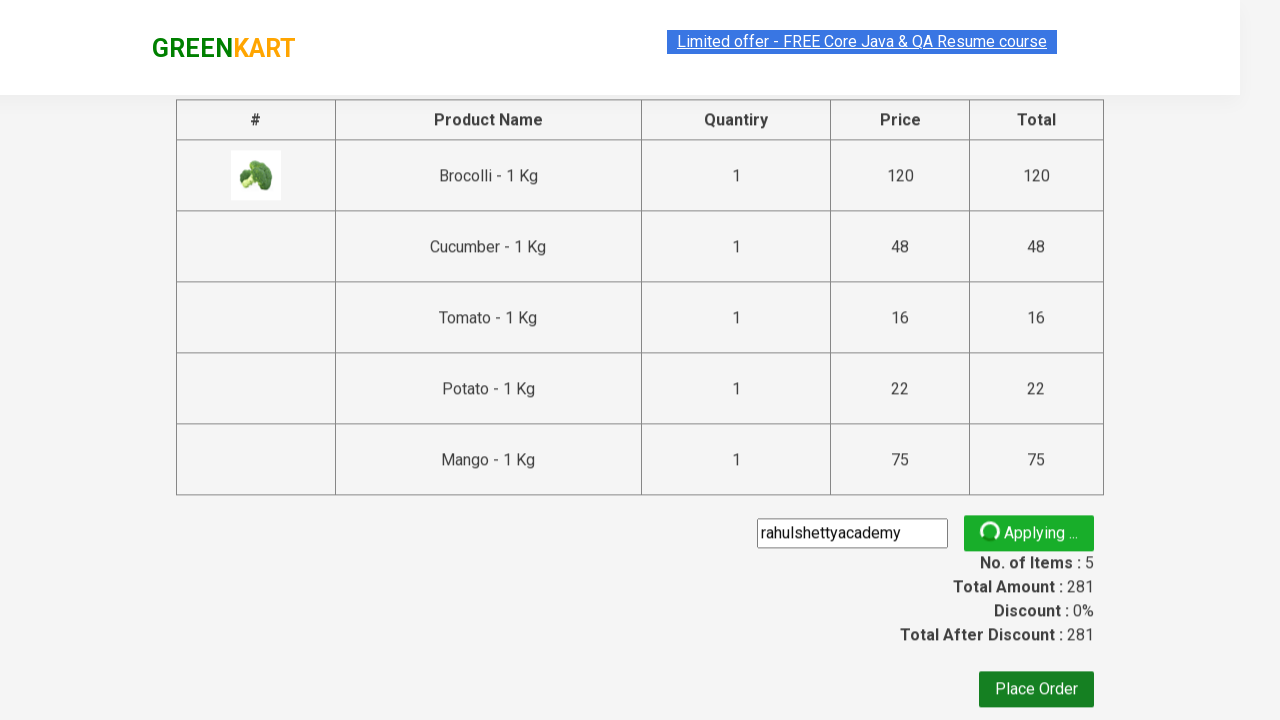

Promo info element became visible
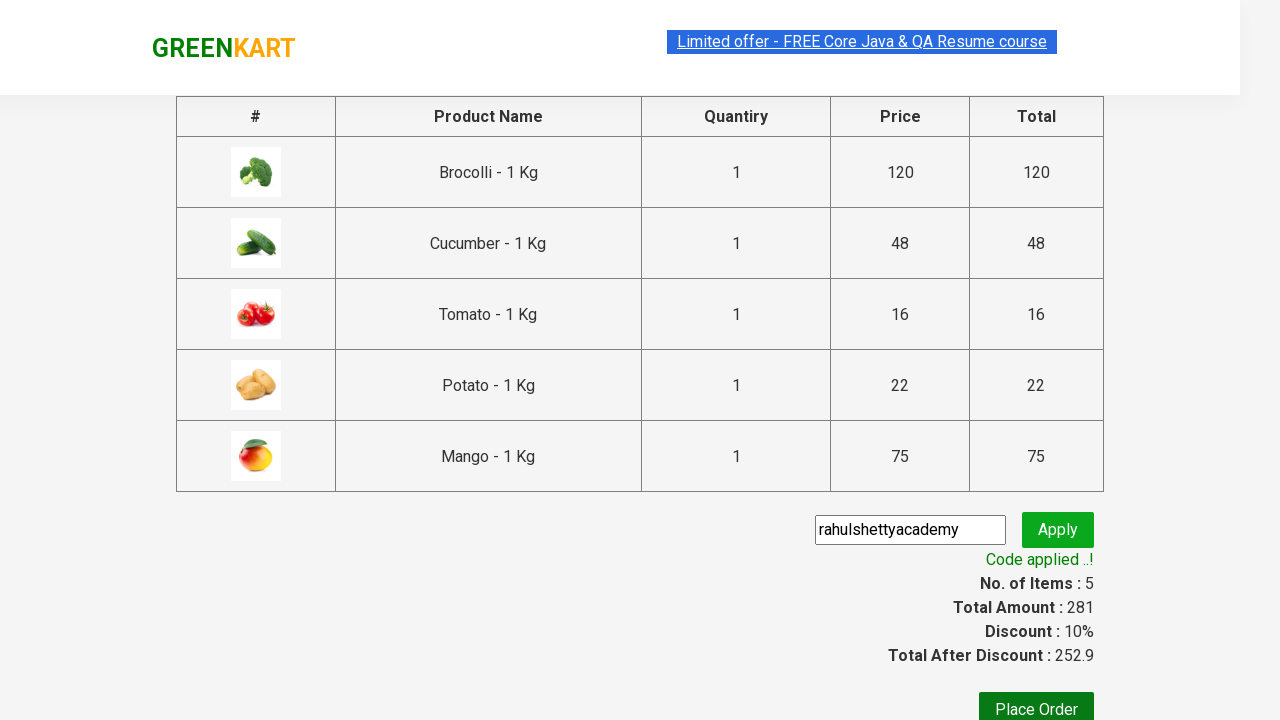

Retrieved promo info text: Code applied ..!
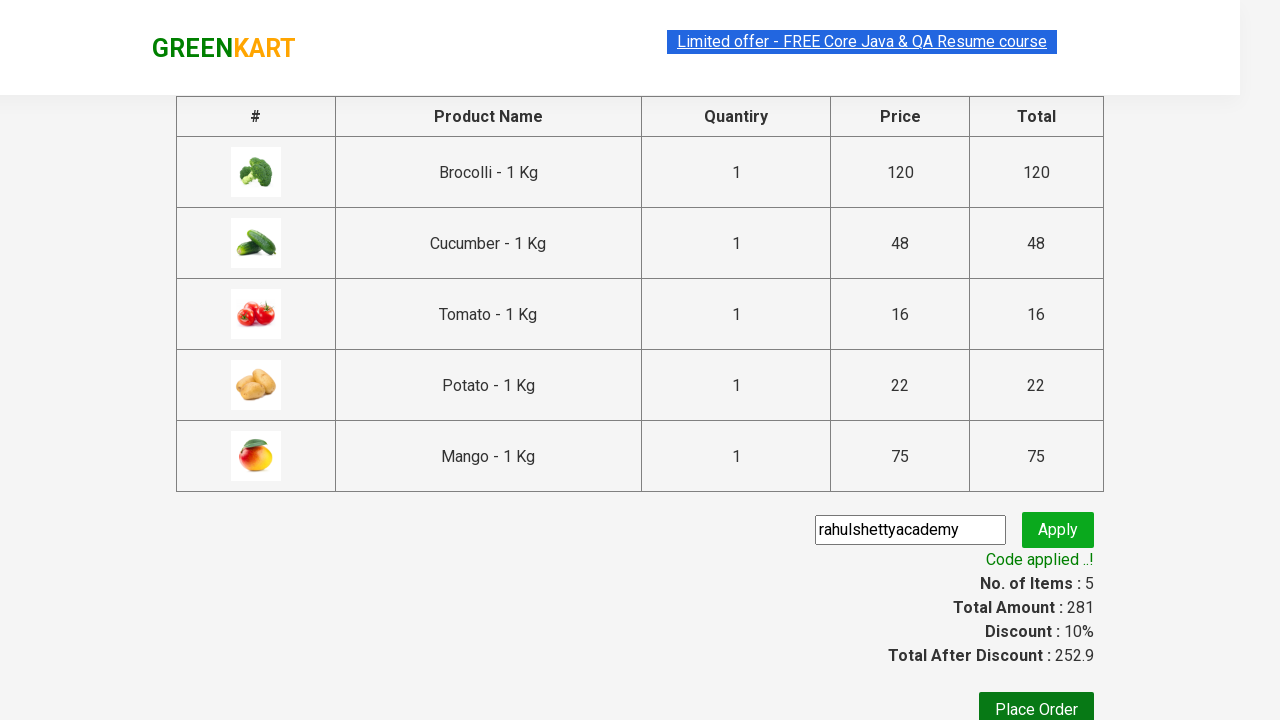

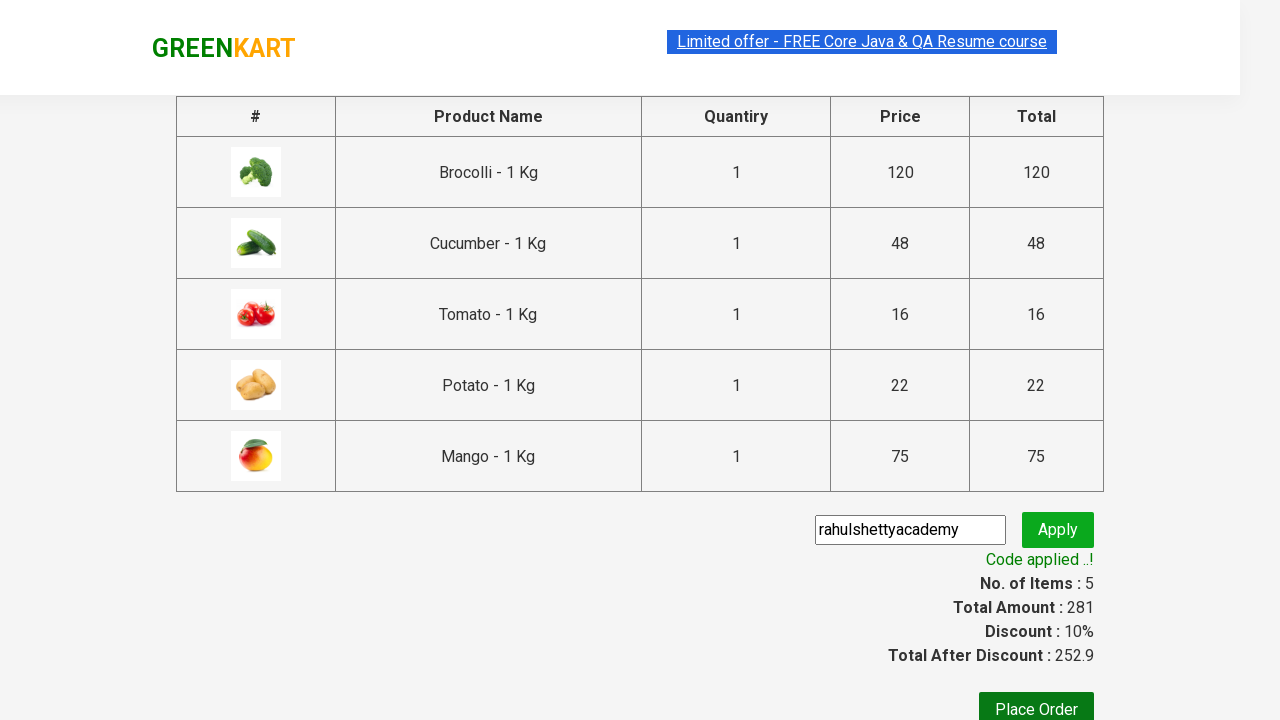